Tests the Slider widget by navigating to it and interacting with the slider control

Starting URL: https://demoqa.com/widgets

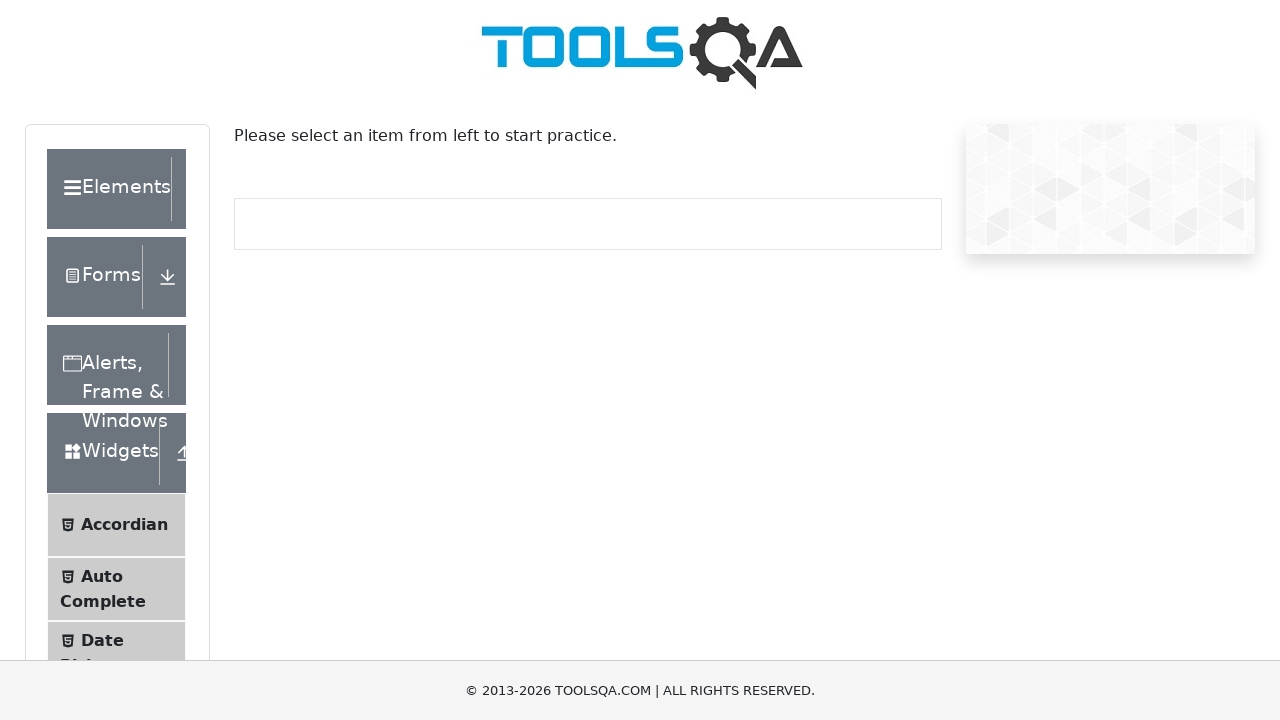

Clicked on Slider menu item at (116, 360) on li:has-text("Slider")
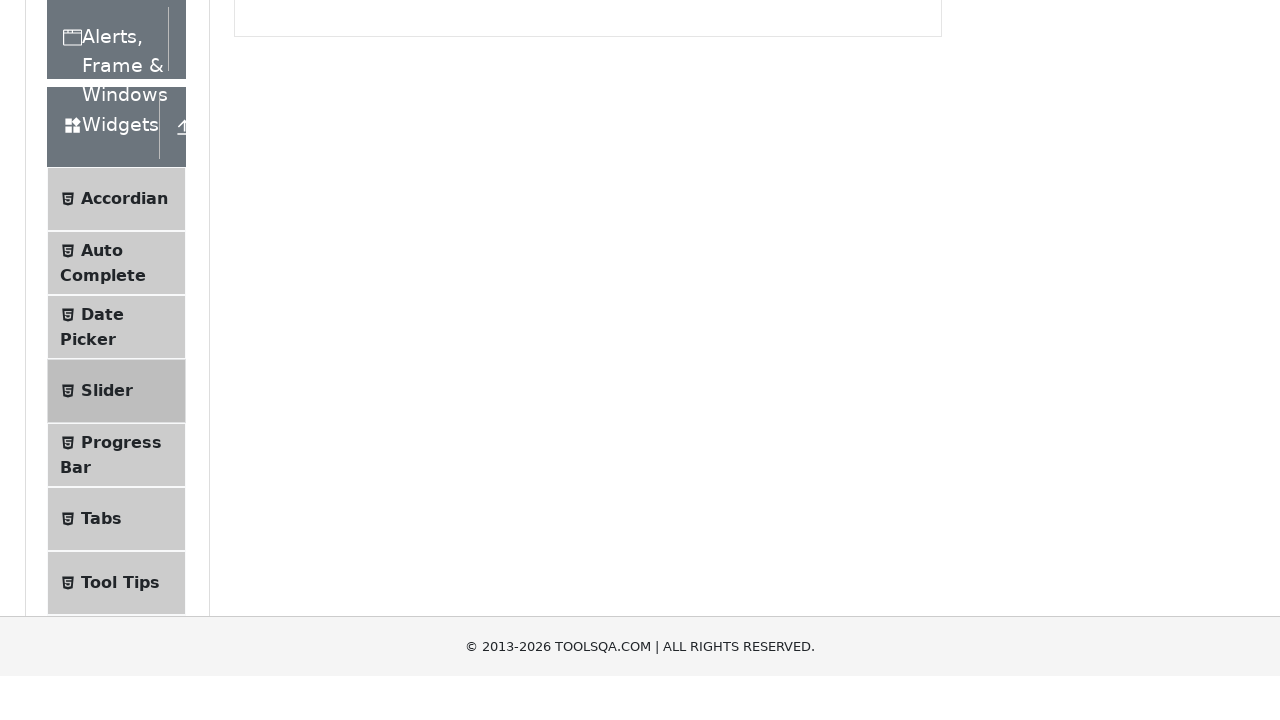

Slider control loaded and became visible
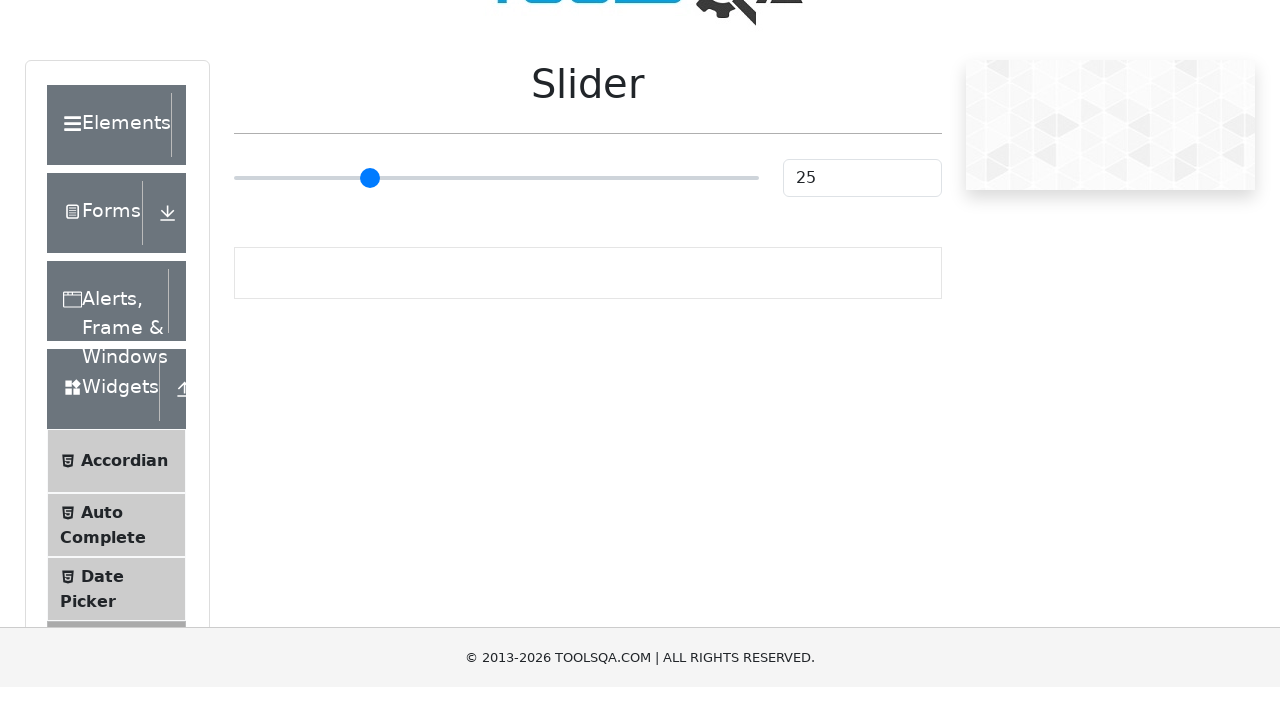

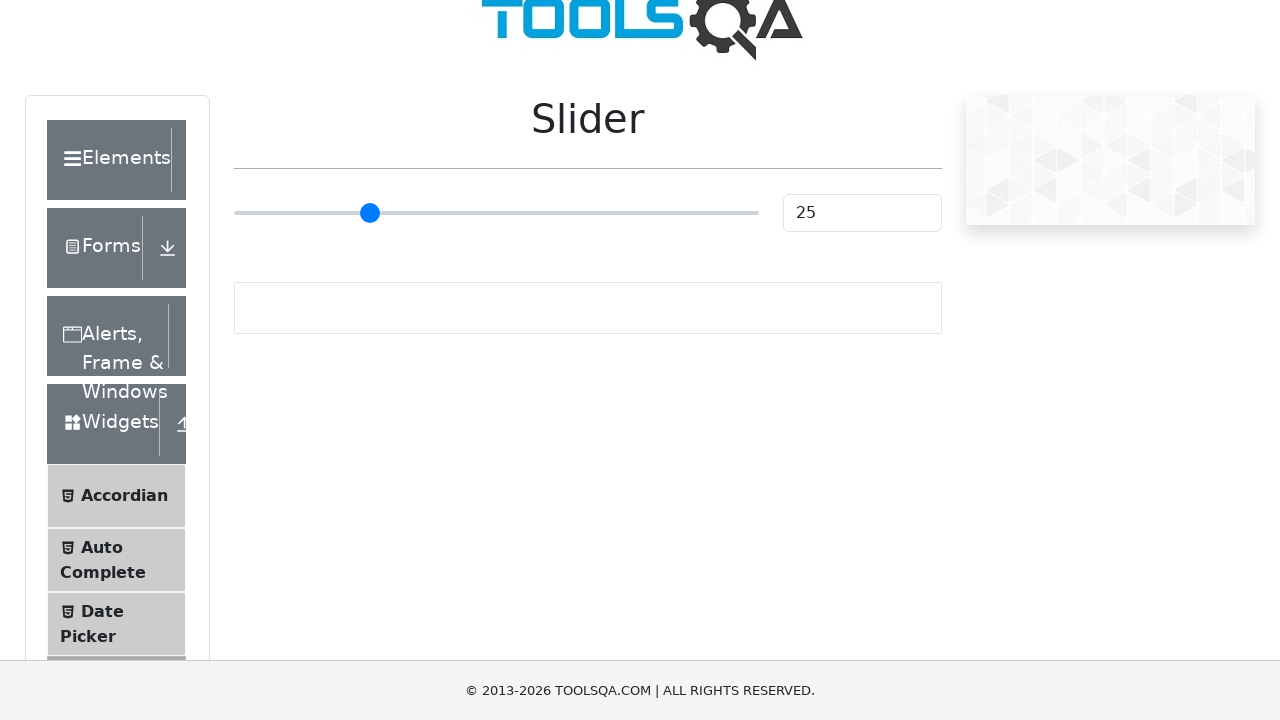